Tests clicking a link that opens a popup window, demonstrating the difference between close() and quit() browser commands

Starting URL: http://omayo.blogspot.com/

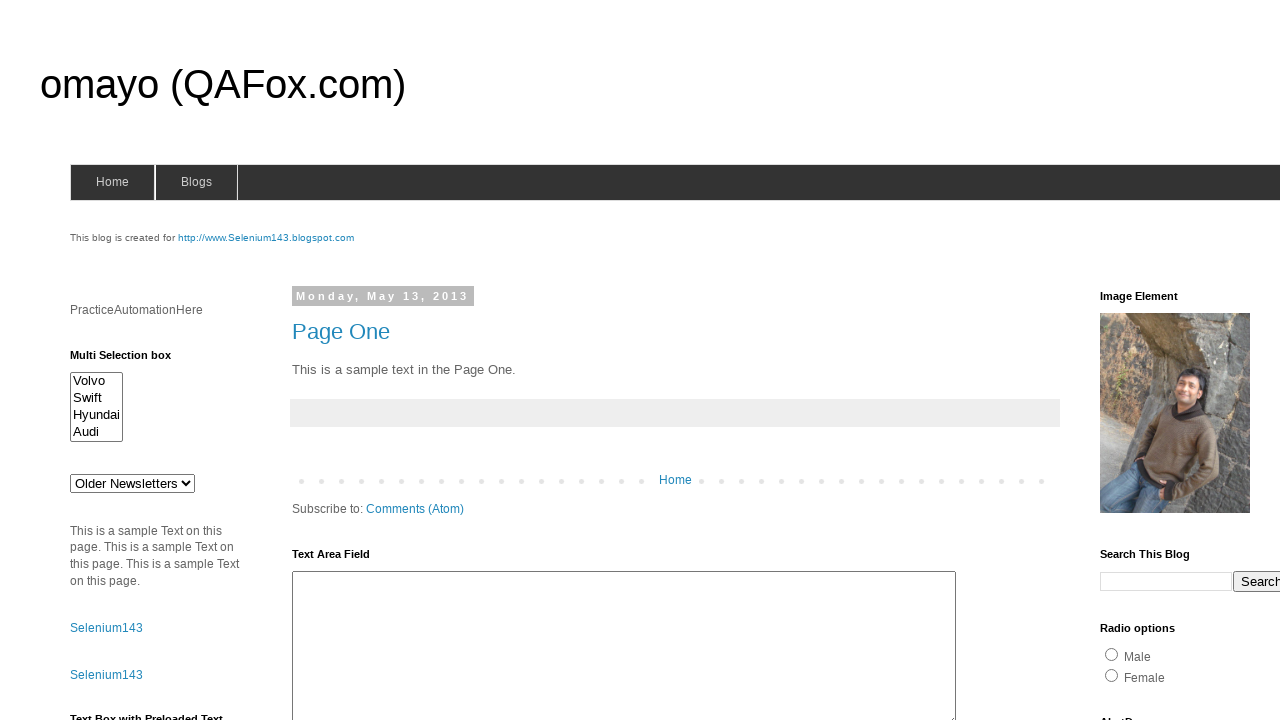

Clicked link to open a popup window at (132, 360) on text=Open a popup window
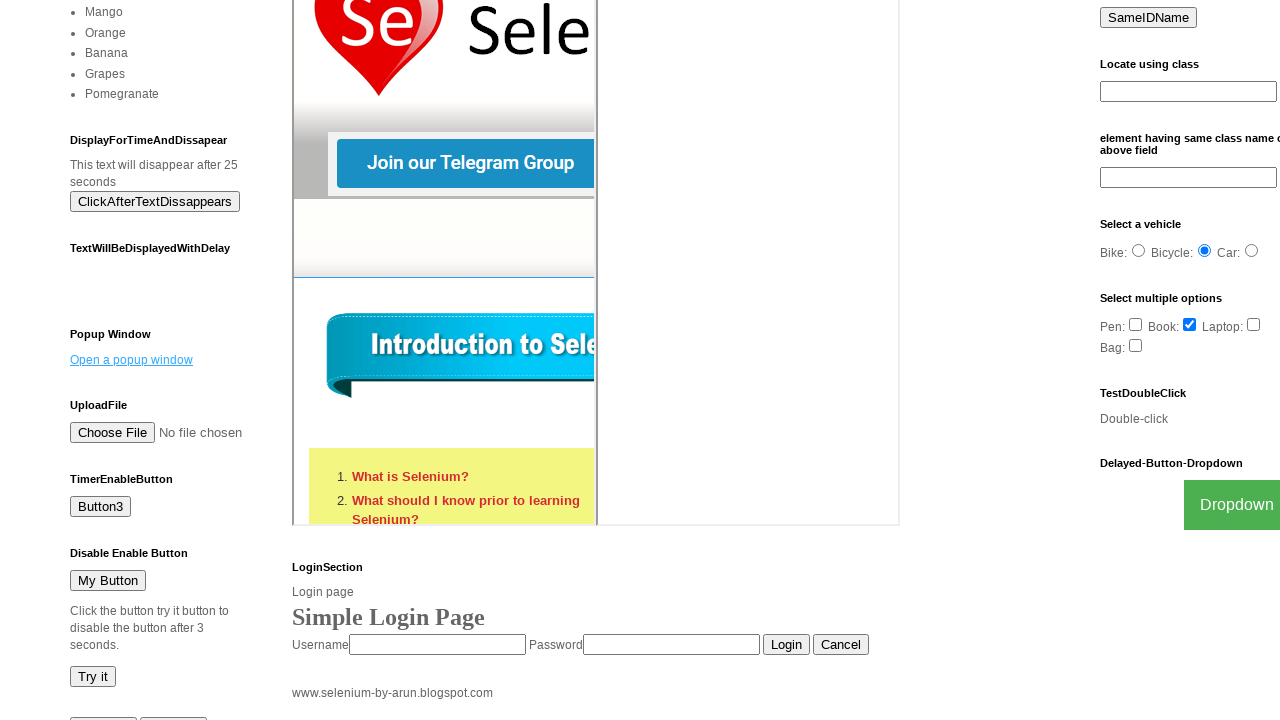

Waited 2000ms for popup window to open
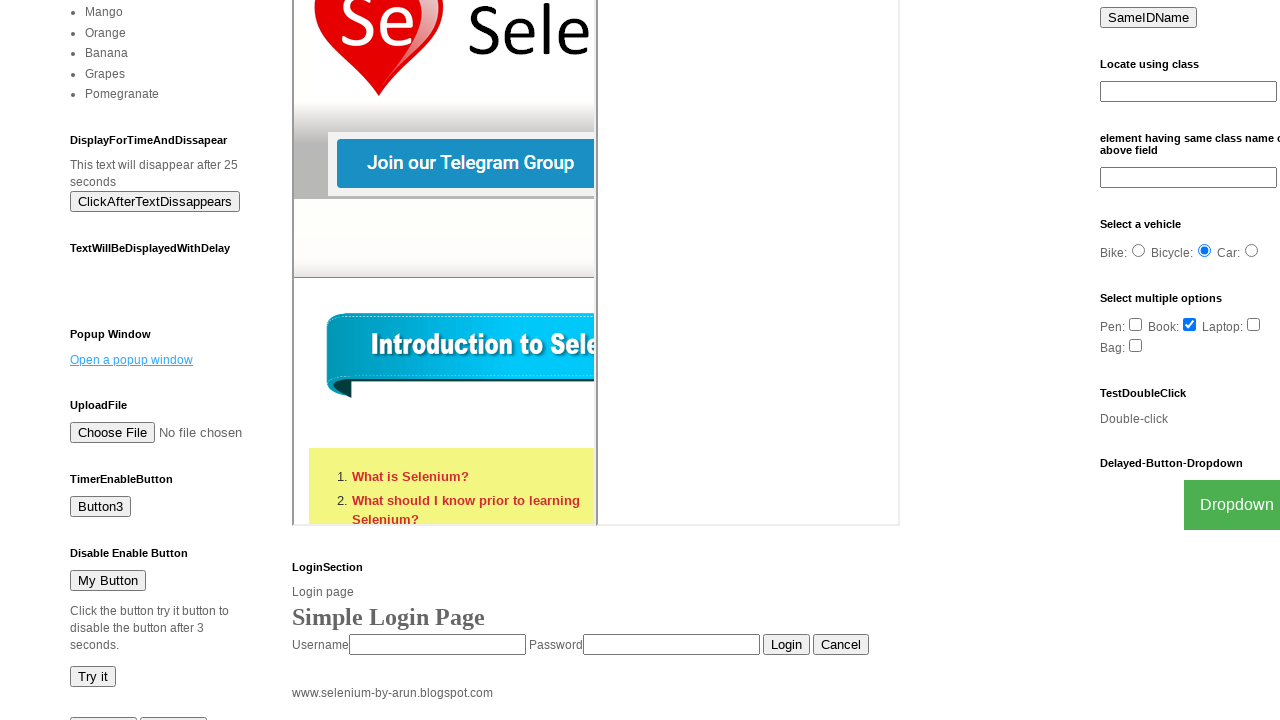

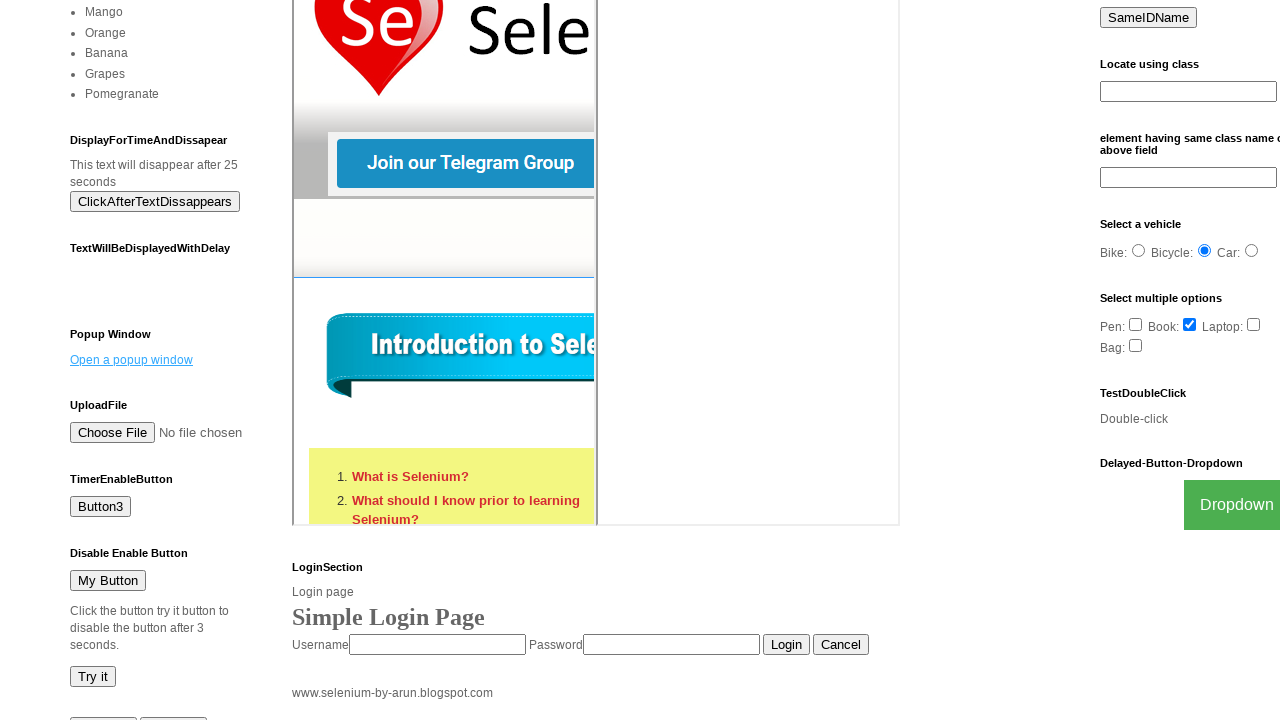